Tests the element comparison feature on the Periodic Table website by selecting two different elements from dropdown menus and verifying the comparison data loads.

Starting URL: https://id.periodic-table.io/compare

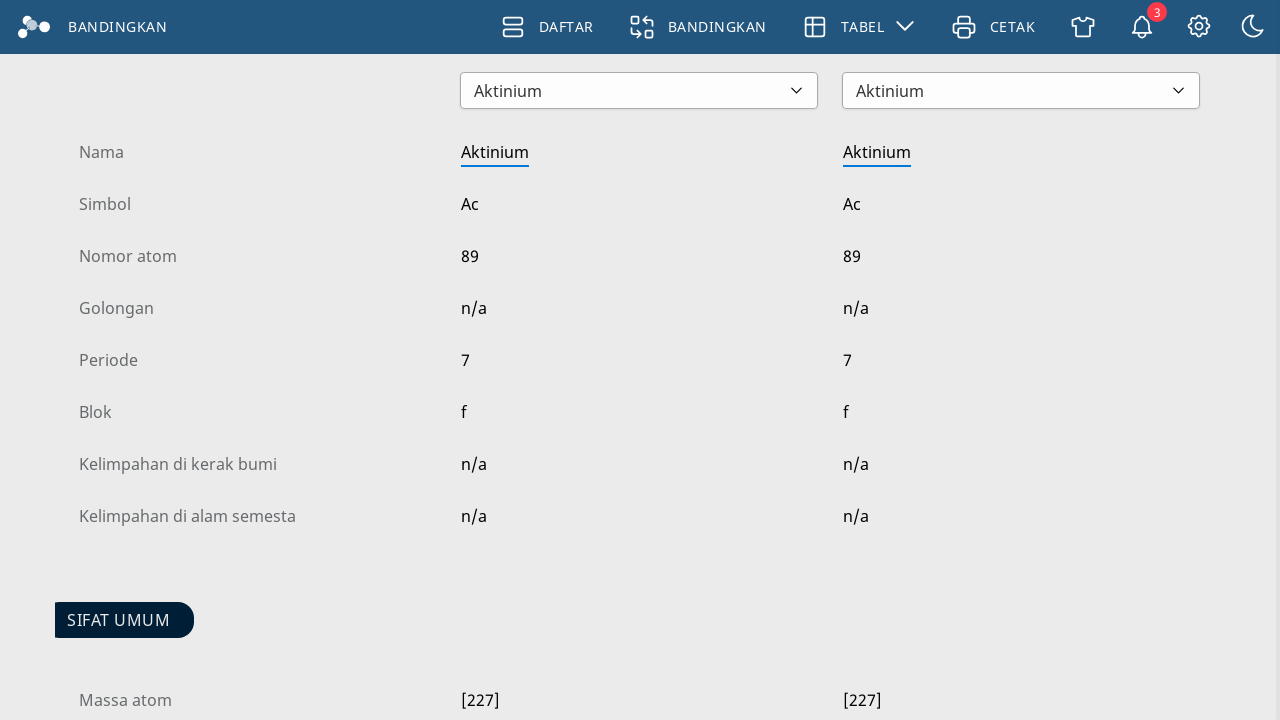

Selected first element (Hydrogen) from dropdown on #firstElement
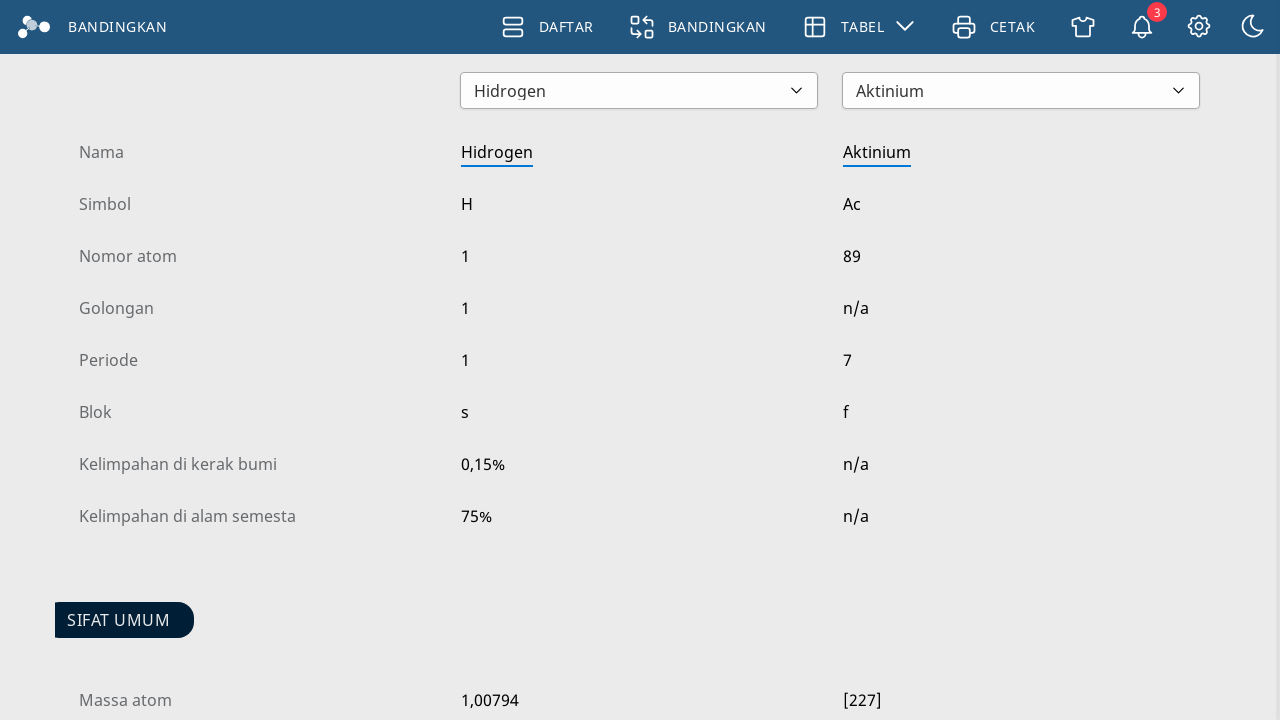

Selected second element (Gold) from dropdown on #secondElement
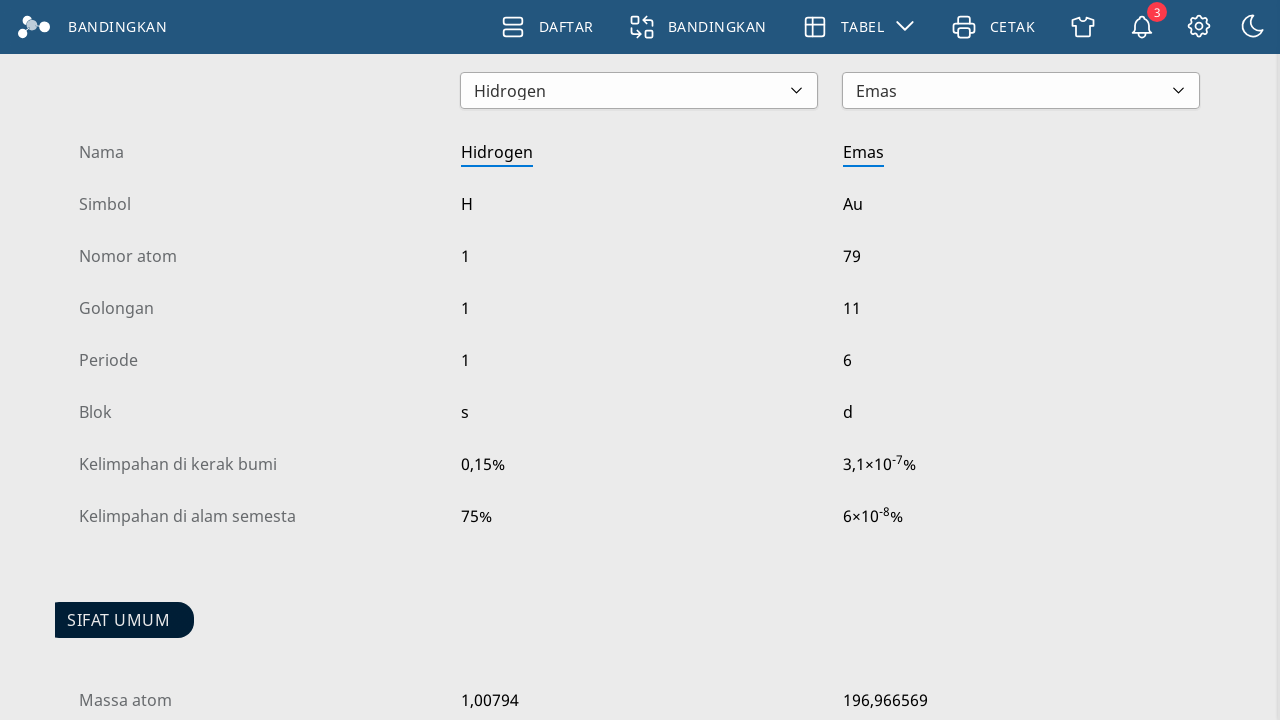

First element name loaded
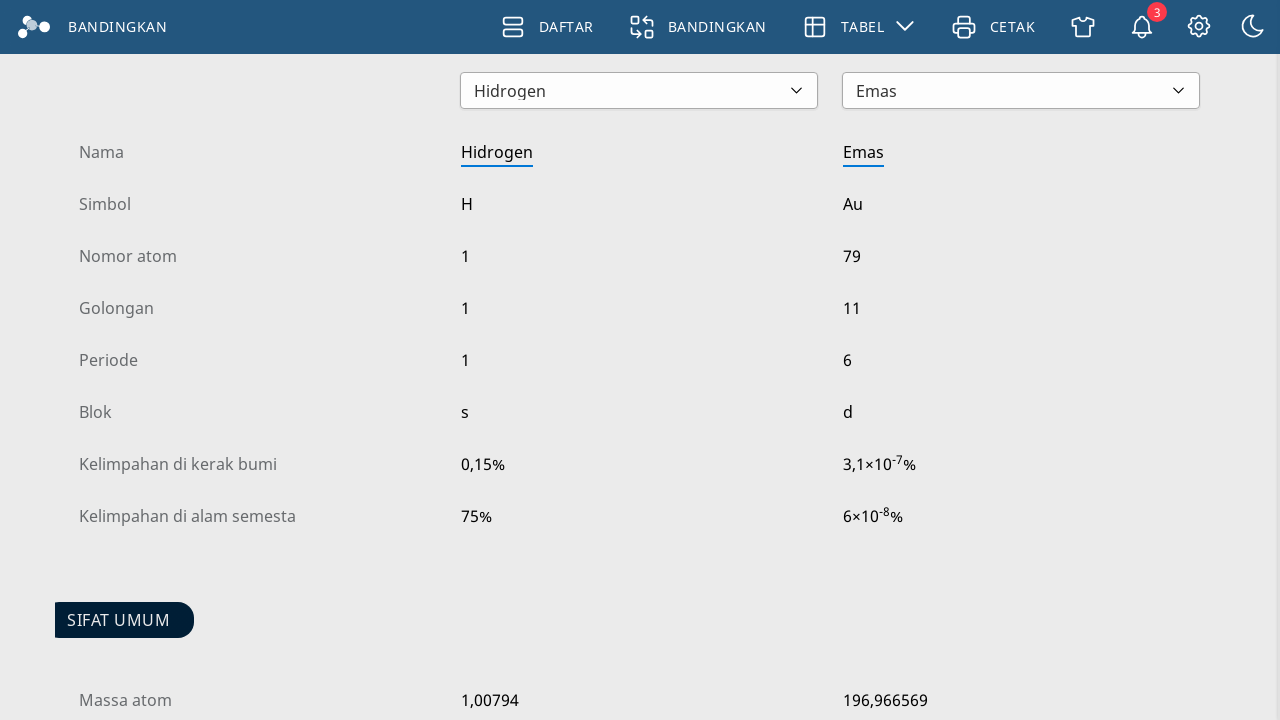

Second element name loaded, comparison data ready
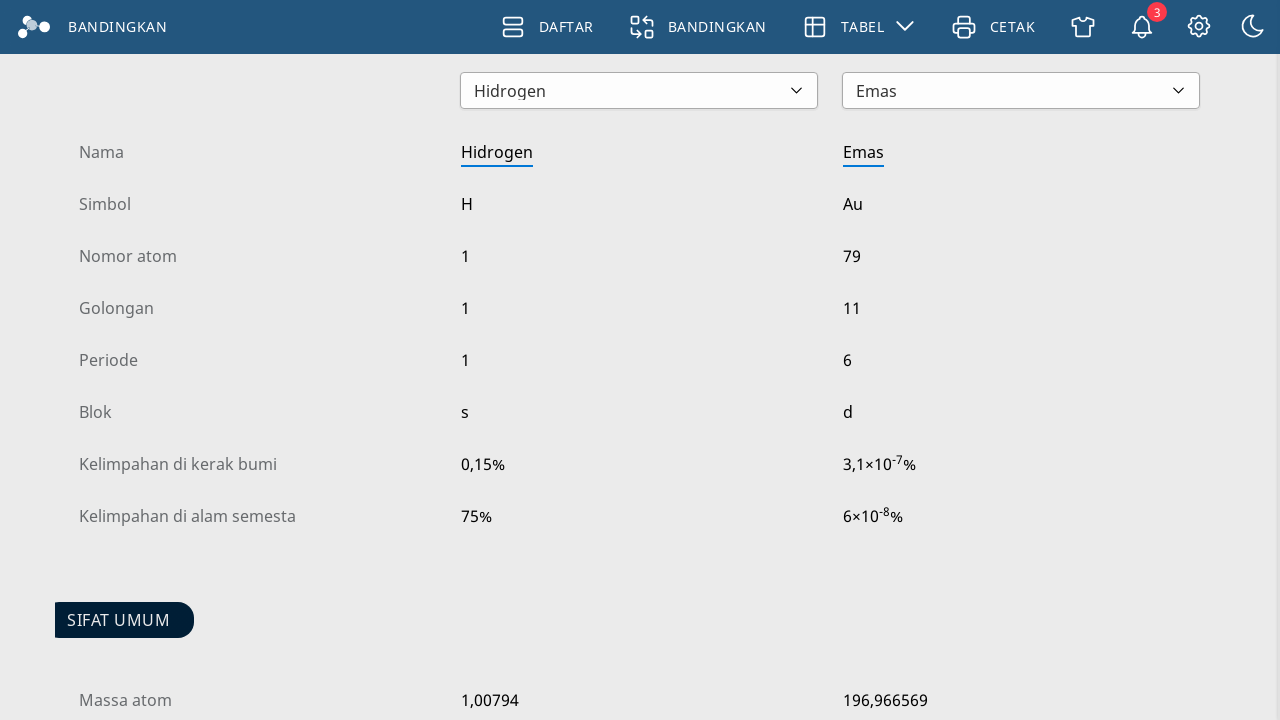

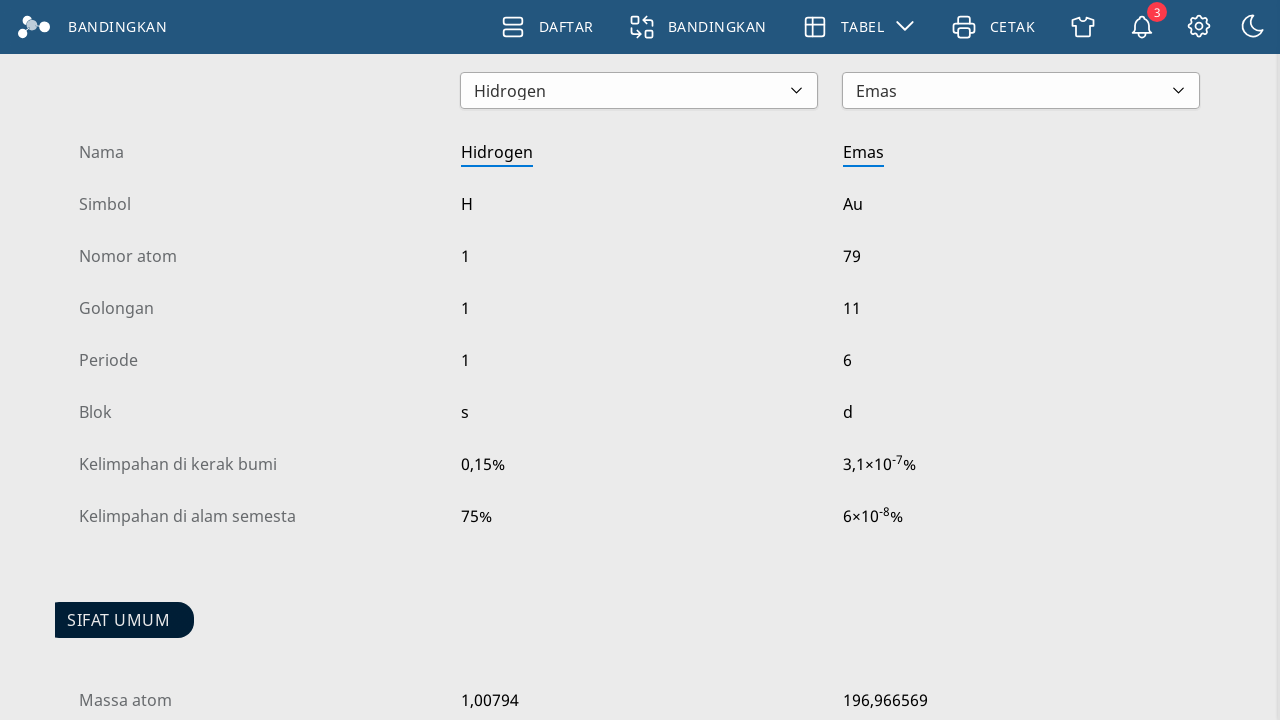